Tests hover functionality by scrolling to a button and hovering over it to trigger an event

Starting URL: https://testpages.herokuapp.com/styled/events/javascript-events.html

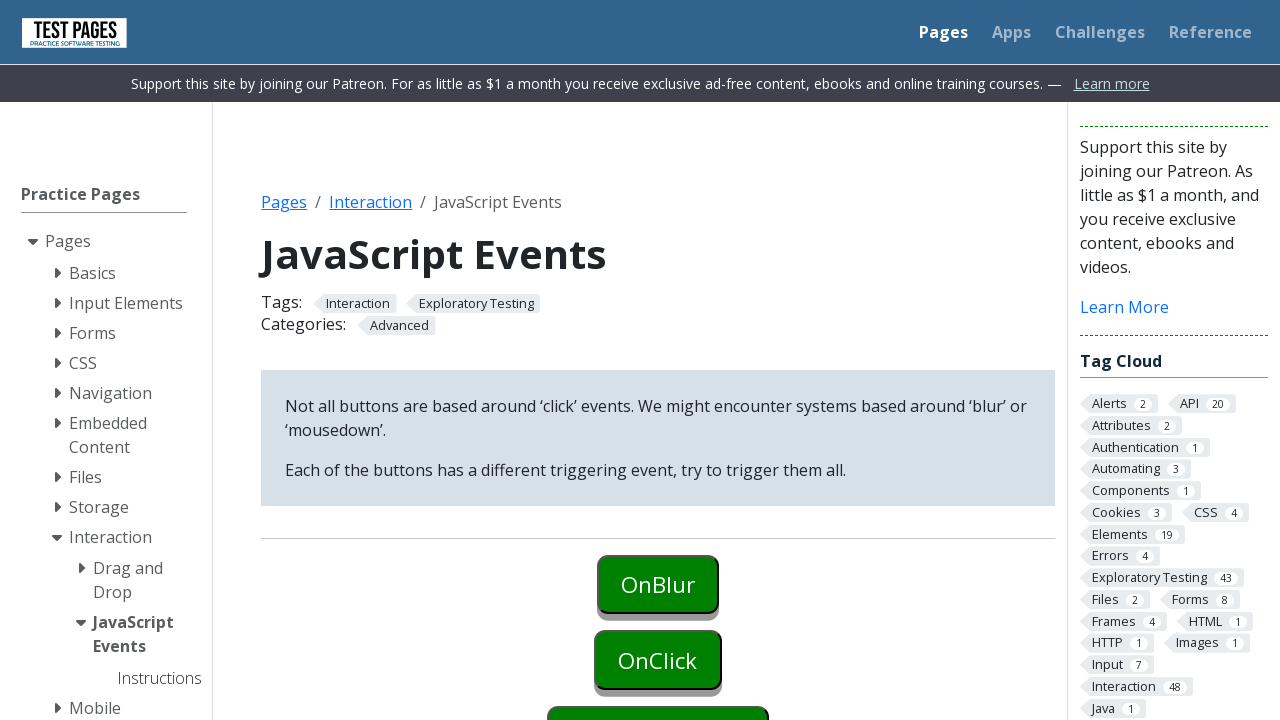

Scrolled to the hover button element
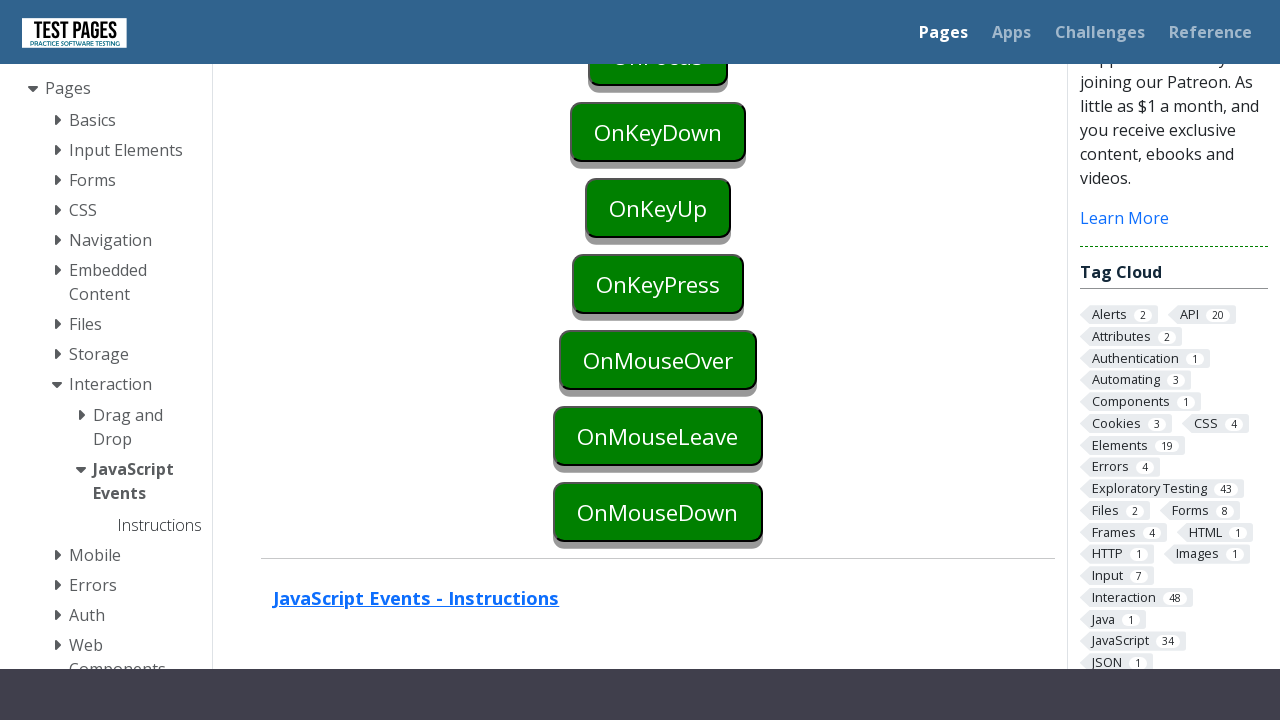

Hovered over the button to trigger mouseover event at (658, 360) on #onmouseover
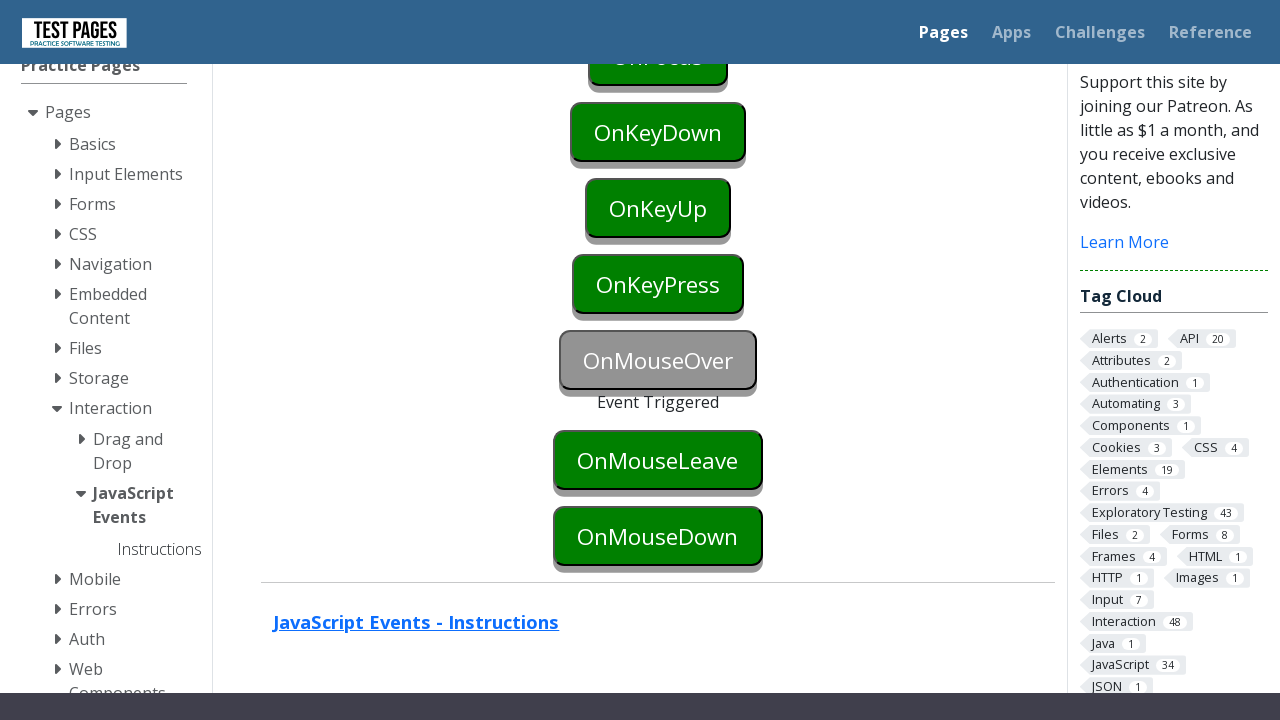

Event status updated to 'Event Triggered'
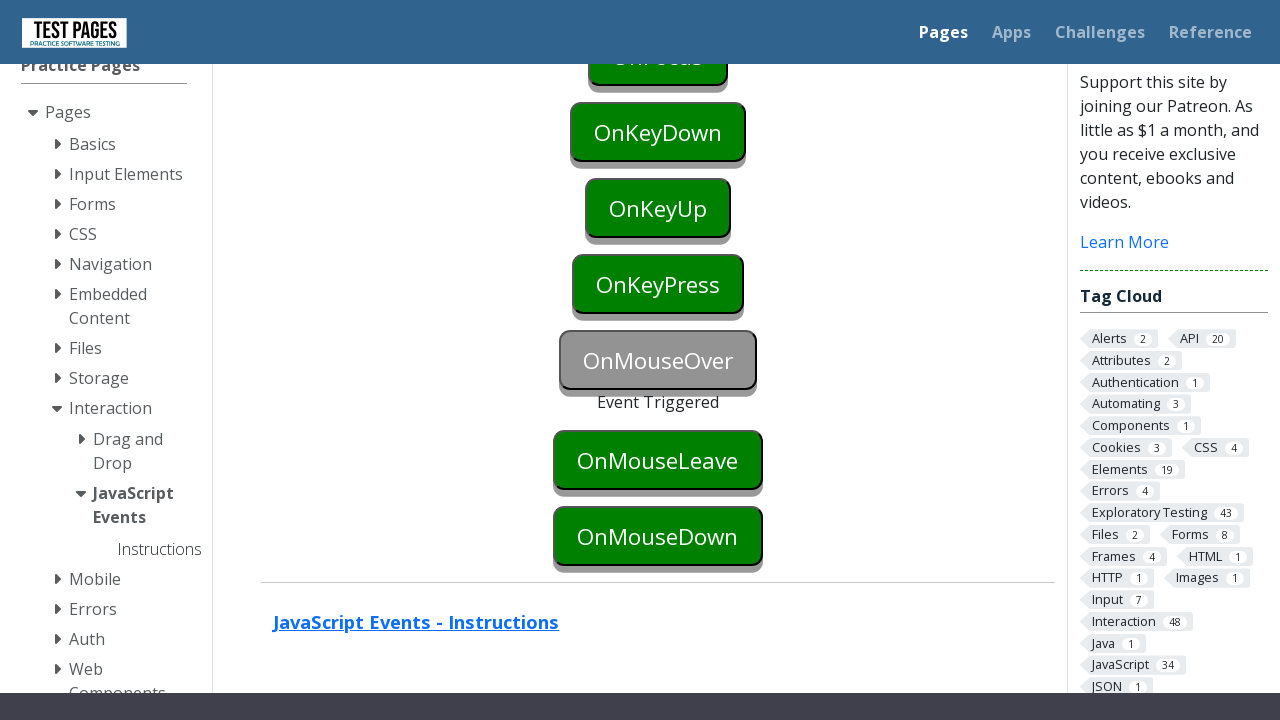

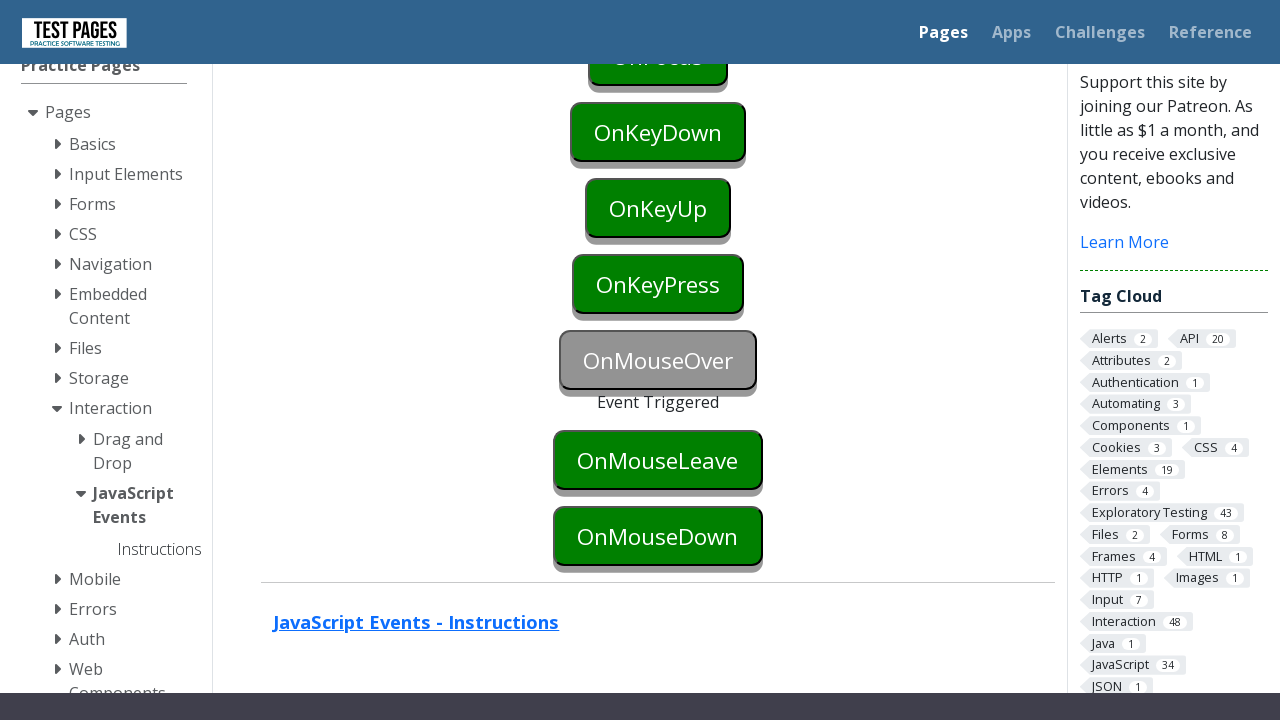